Tests that edits are cancelled when pressing Escape key

Starting URL: https://demo.playwright.dev/todomvc

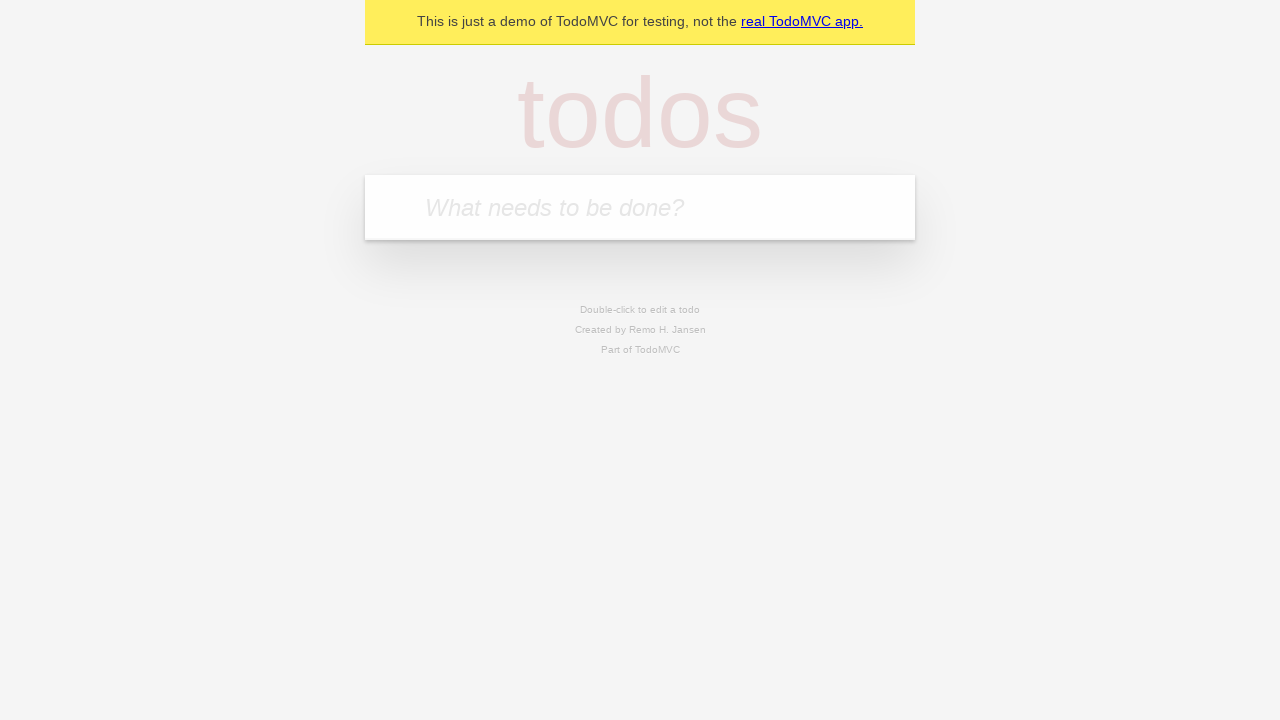

Filled new todo input with 'buy some cheese' on internal:attr=[placeholder="What needs to be done?"i]
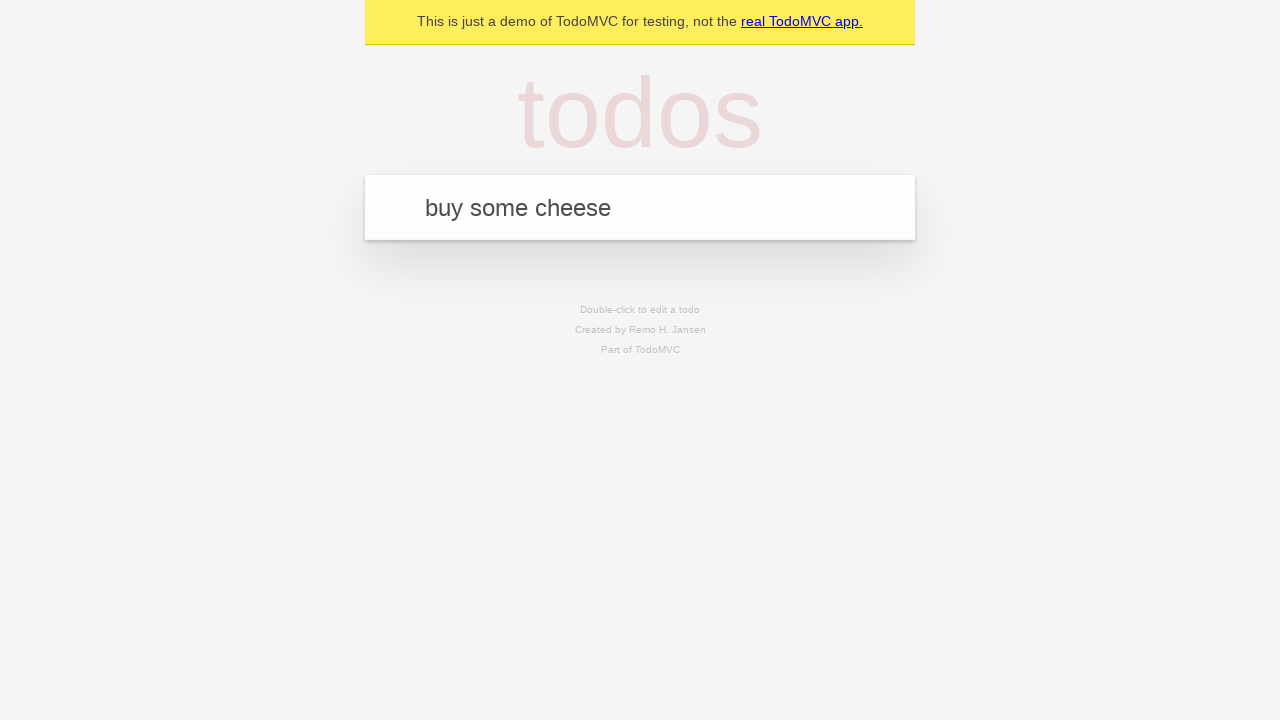

Pressed Enter to create todo 'buy some cheese' on internal:attr=[placeholder="What needs to be done?"i]
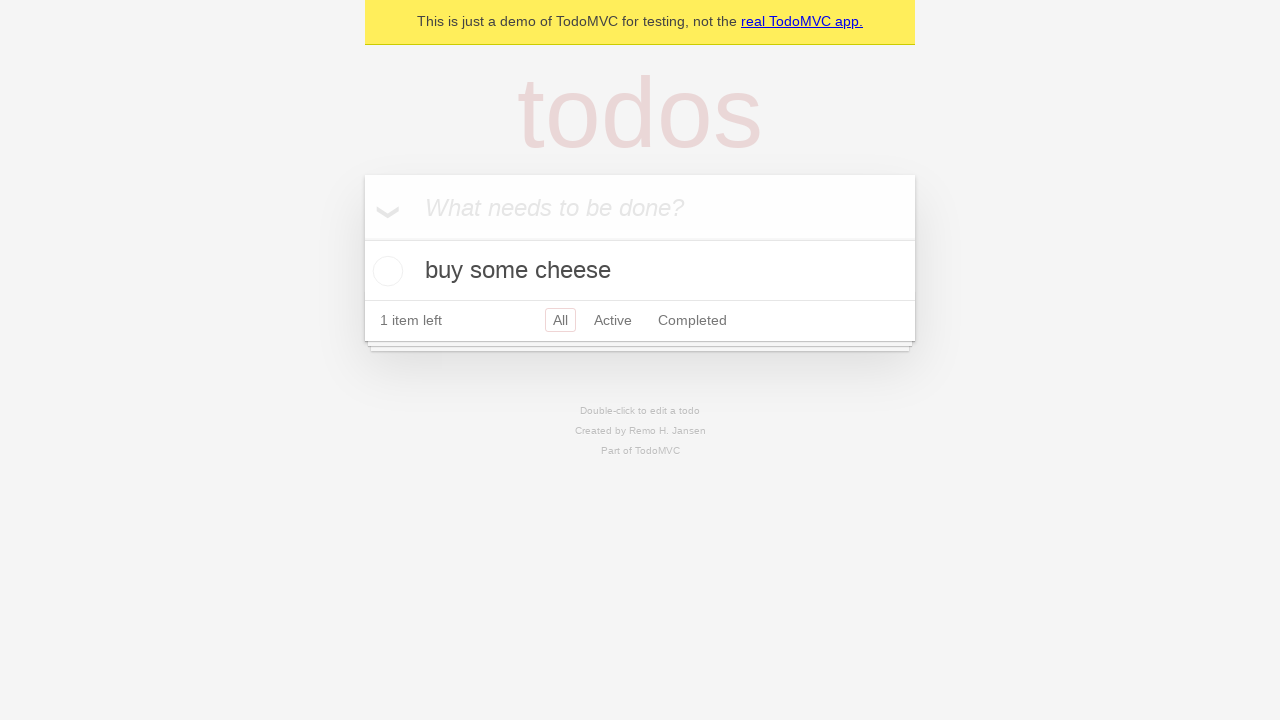

Filled new todo input with 'feed the cat' on internal:attr=[placeholder="What needs to be done?"i]
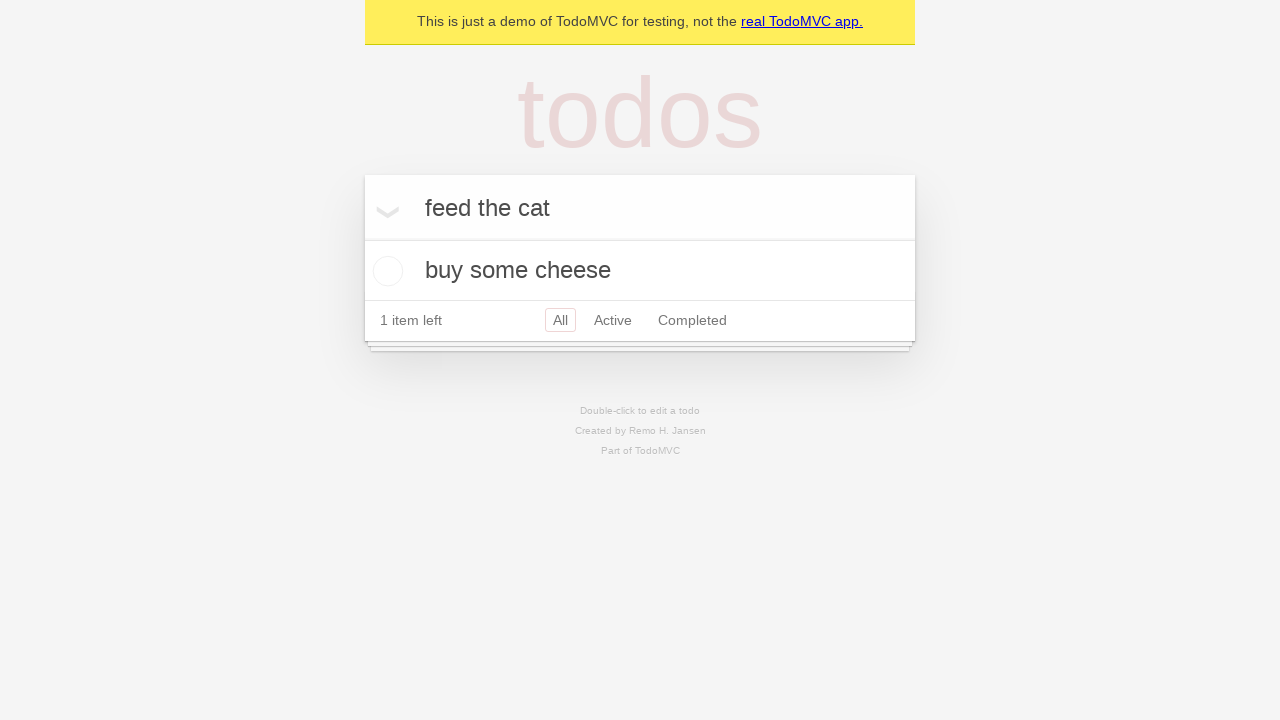

Pressed Enter to create todo 'feed the cat' on internal:attr=[placeholder="What needs to be done?"i]
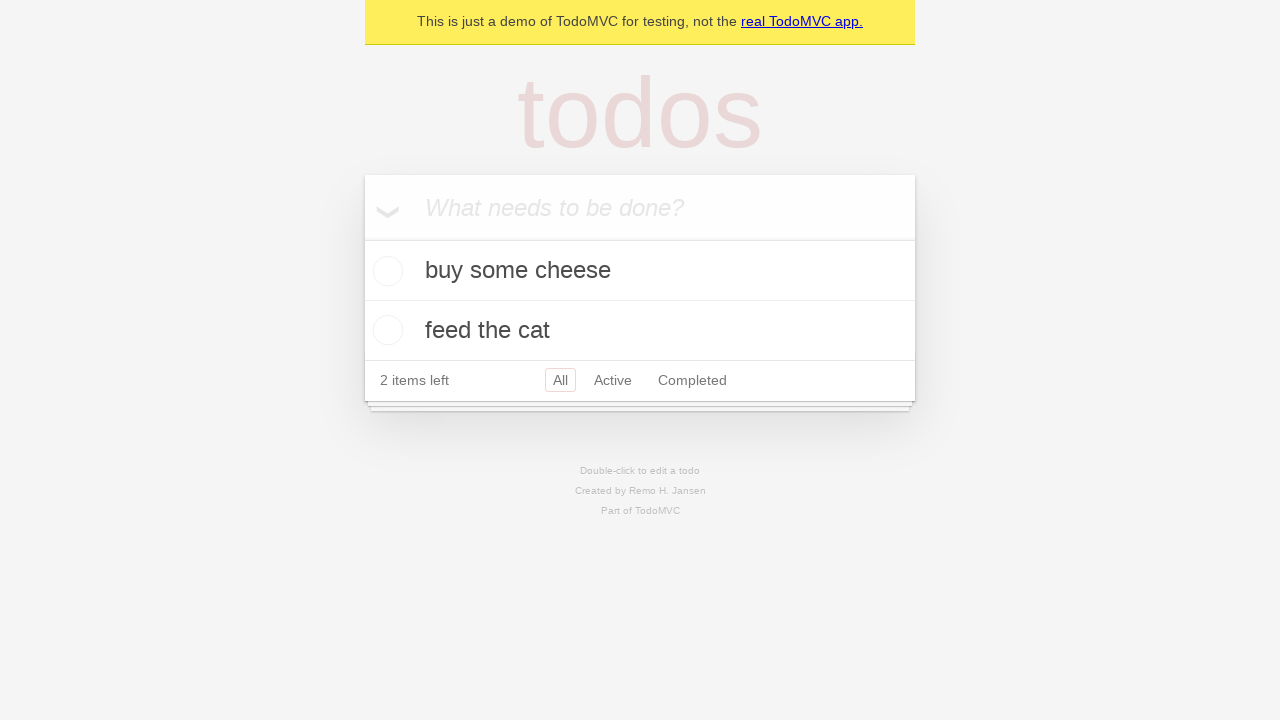

Filled new todo input with 'book a doctors appointment' on internal:attr=[placeholder="What needs to be done?"i]
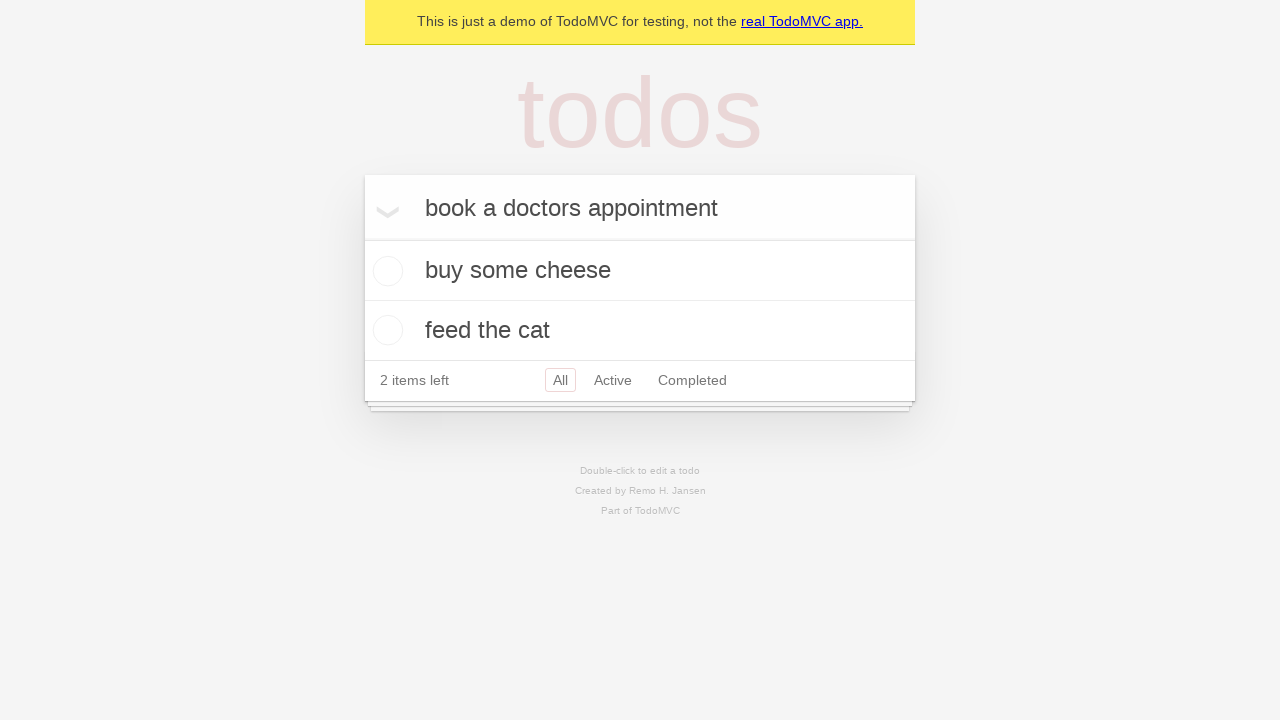

Pressed Enter to create todo 'book a doctors appointment' on internal:attr=[placeholder="What needs to be done?"i]
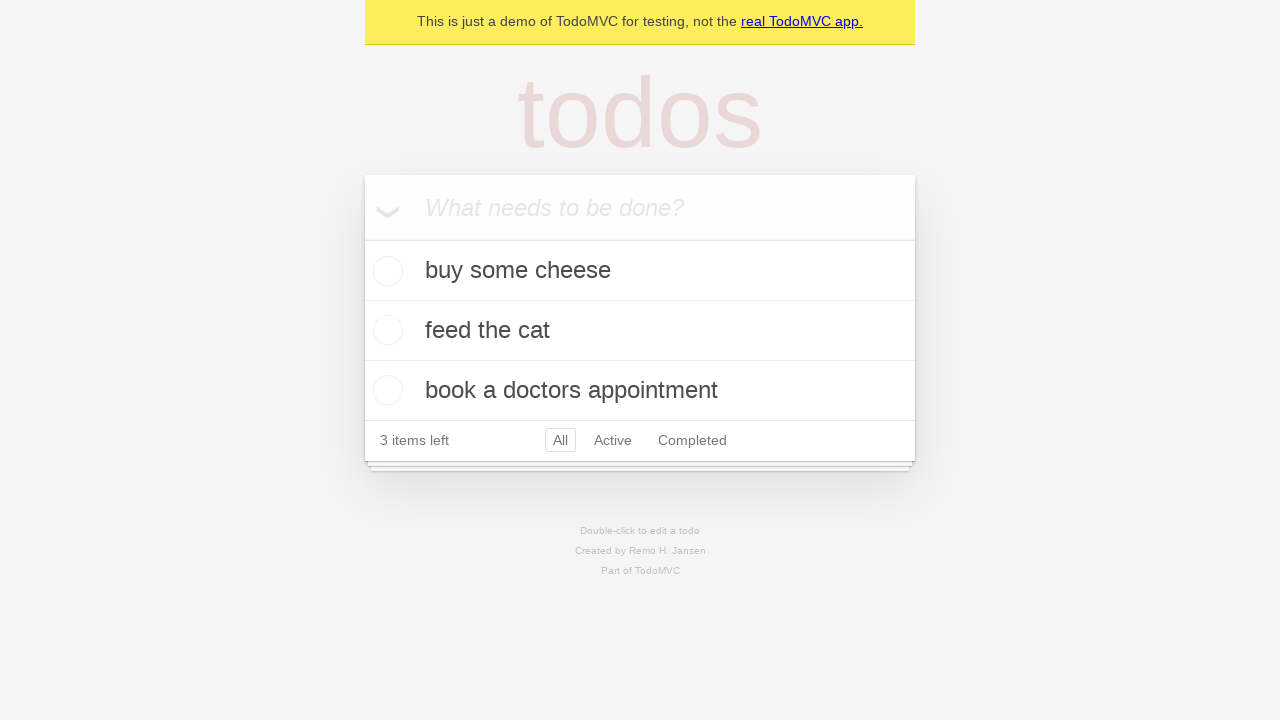

Waited for all 3 todo items to load
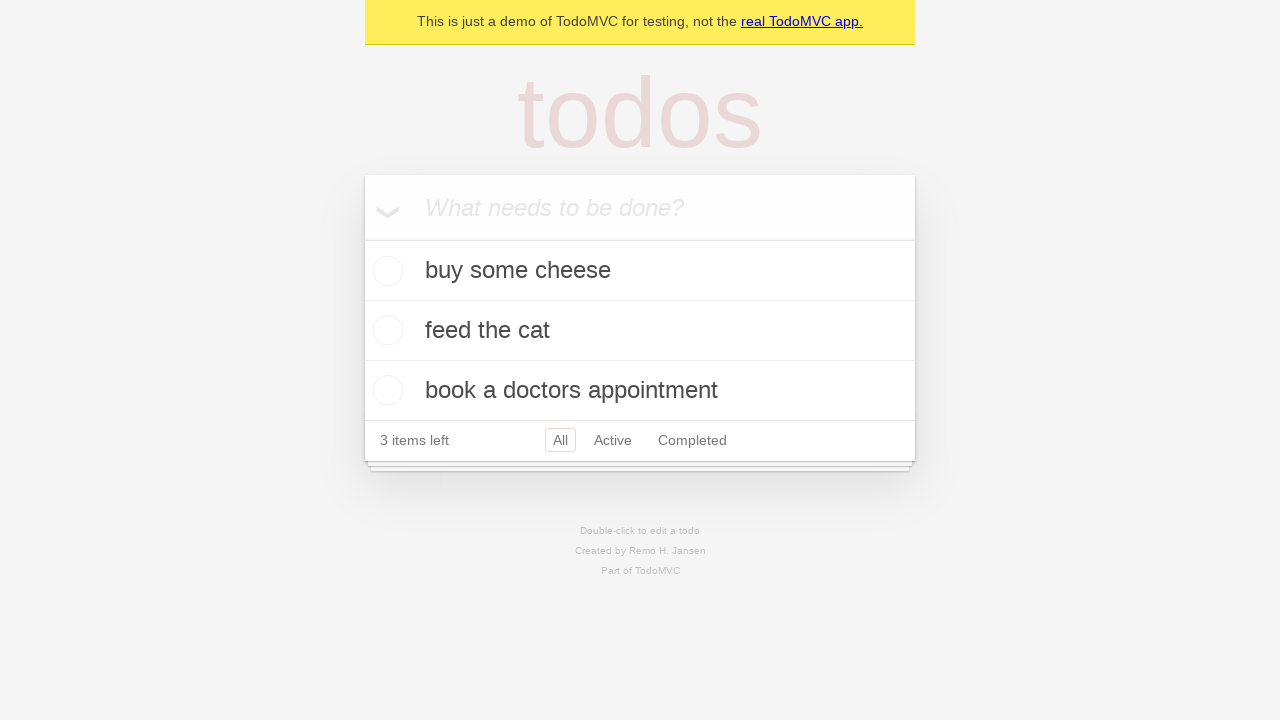

Double-clicked second todo item to enter edit mode at (640, 331) on [data-testid='todo-item'] >> nth=1
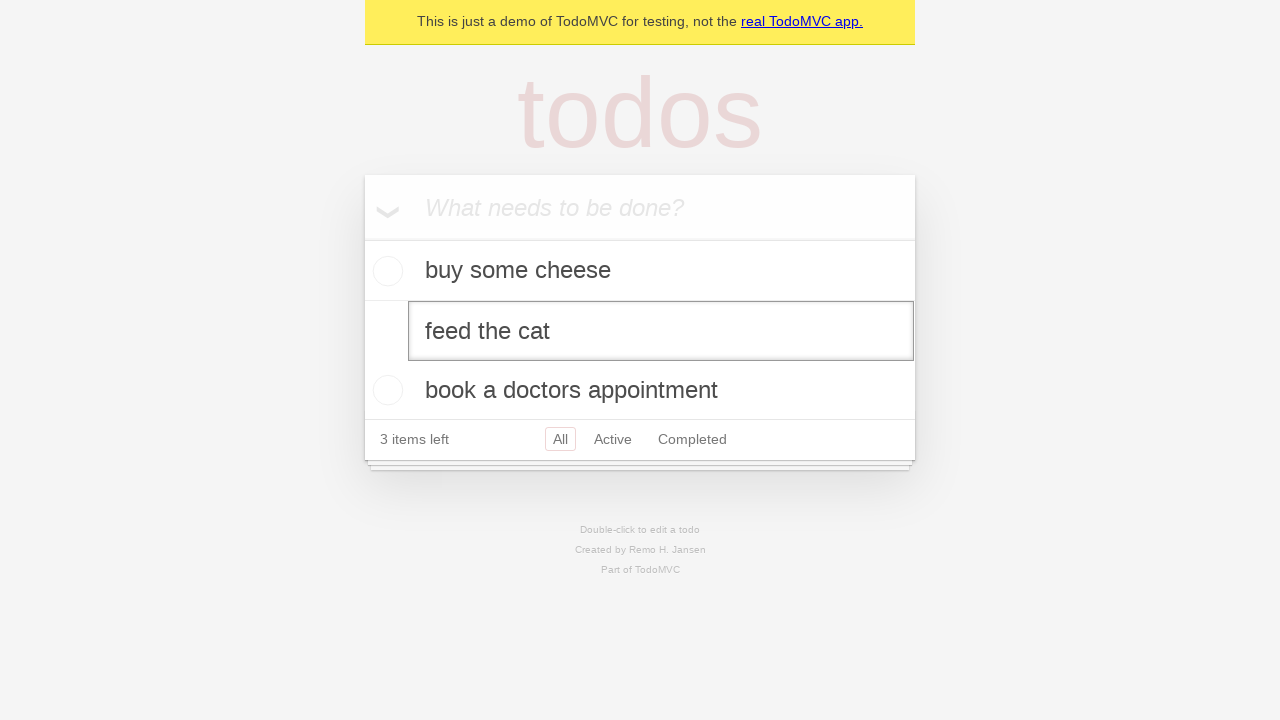

Filled edit input with 'buy some sausages' on [data-testid='todo-item'] >> nth=1 >> internal:role=textbox[name="Edit"i]
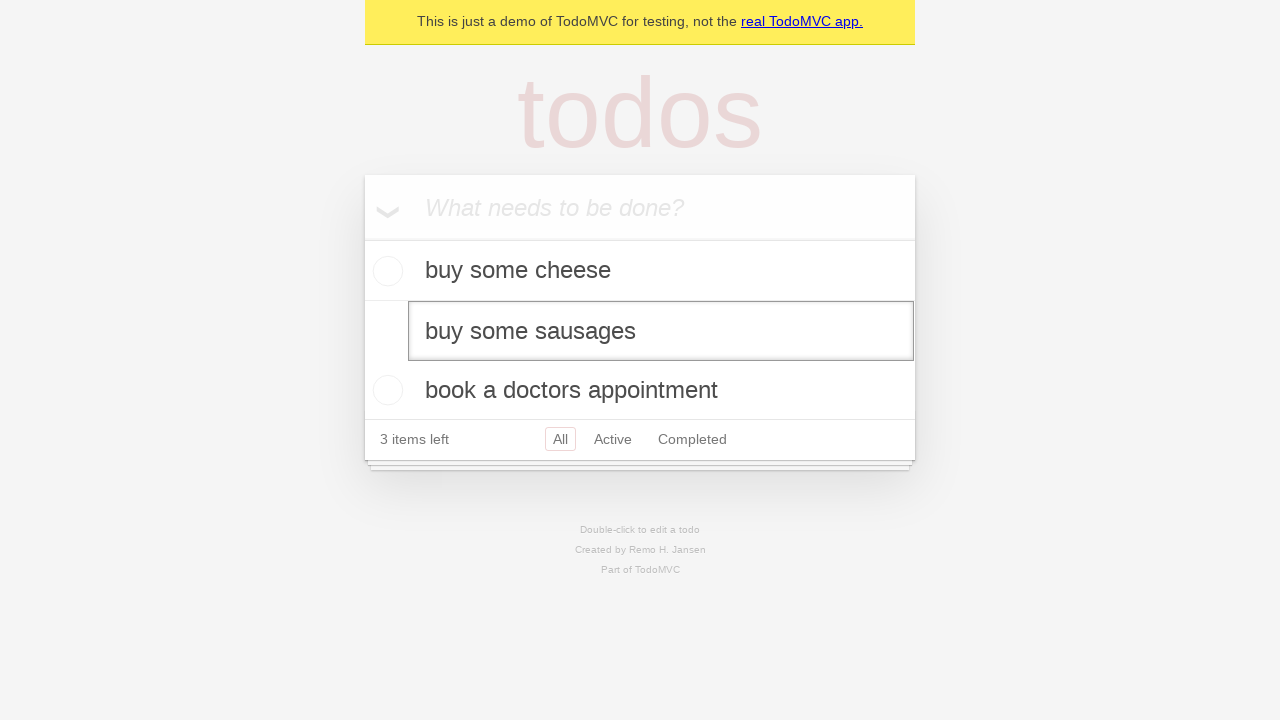

Pressed Escape key to cancel edit on [data-testid='todo-item'] >> nth=1 >> internal:role=textbox[name="Edit"i]
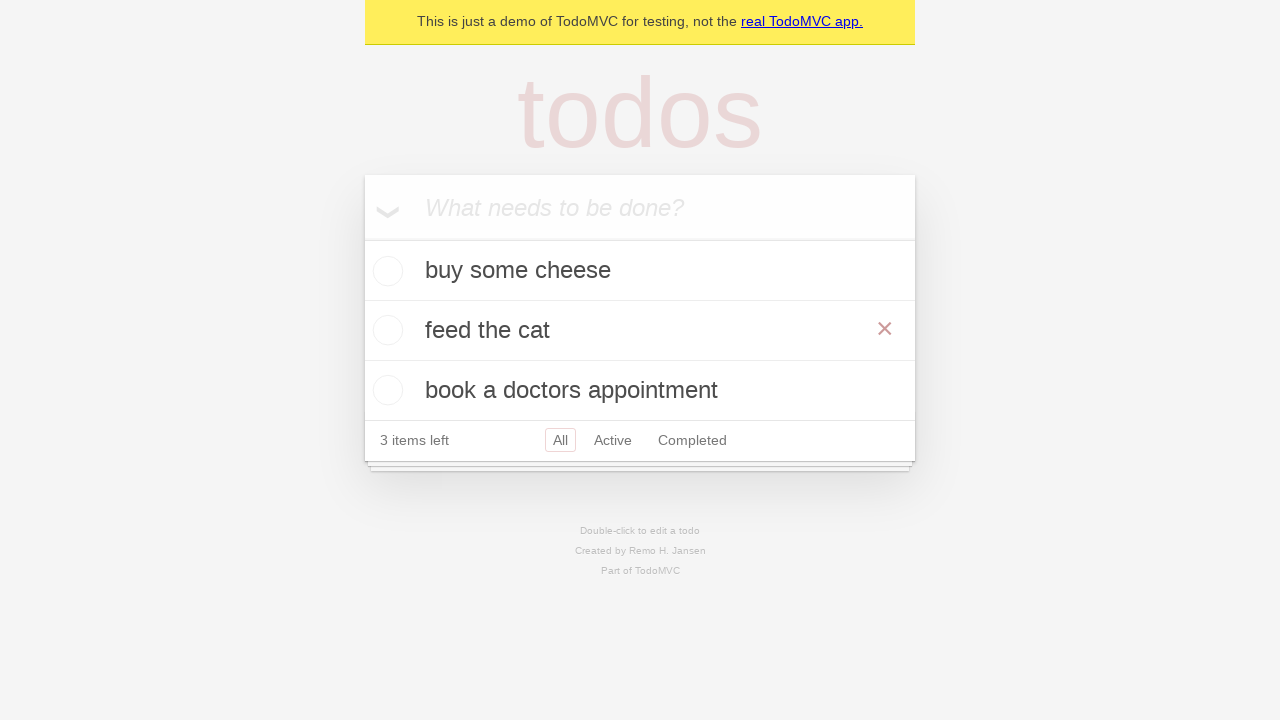

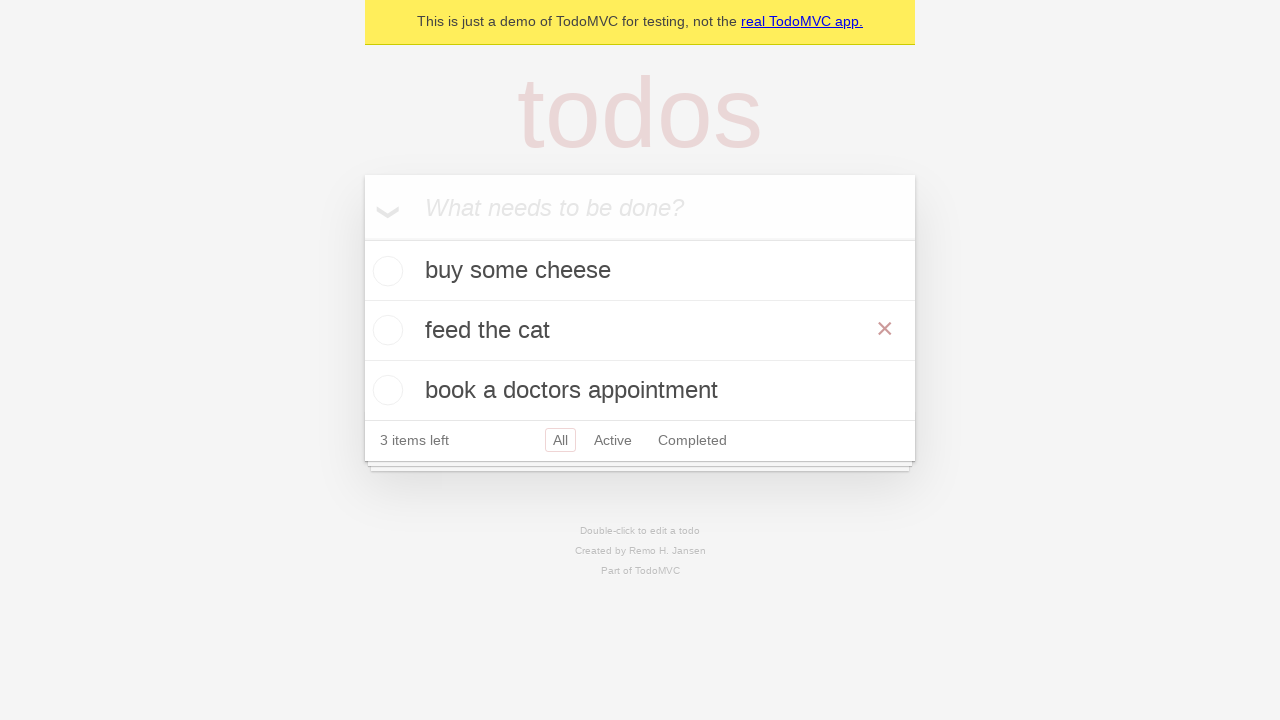